Navigates to the OrangeHRM demo site and verifies the page loads by checking for the page title

Starting URL: https://opensource-demo.orangehrmlive.com/

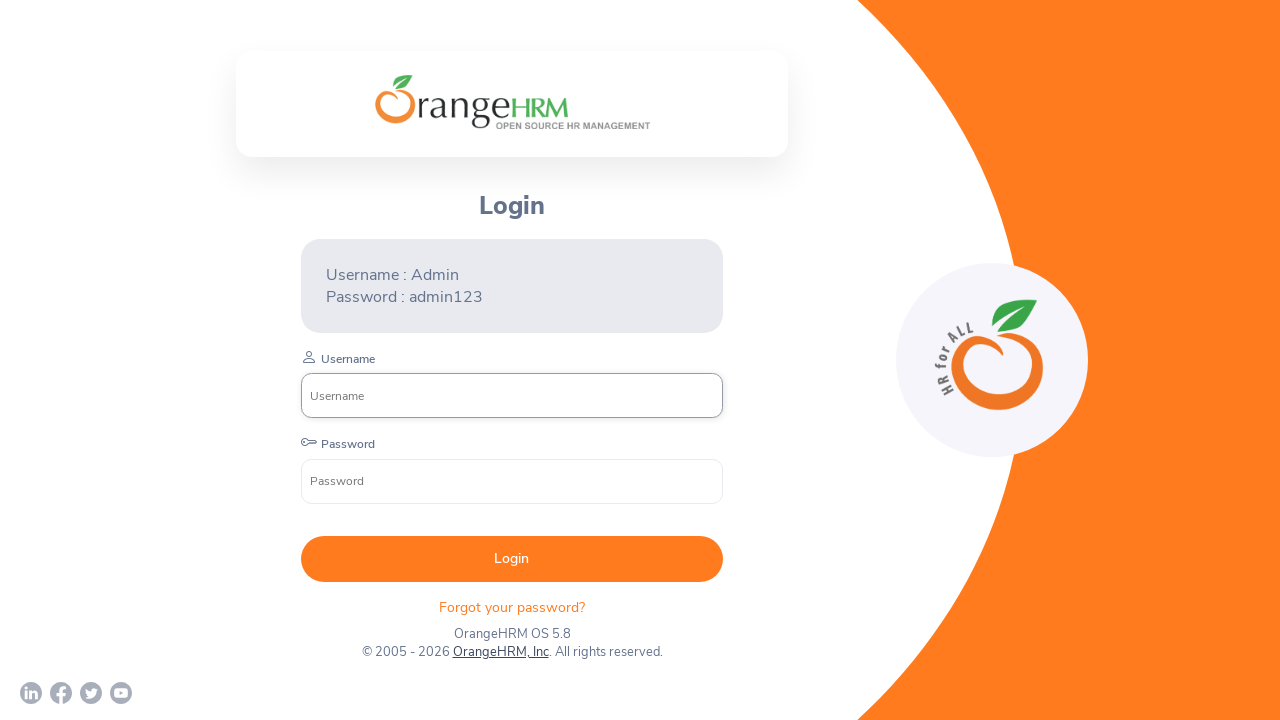

Waited for page to reach domcontentloaded state
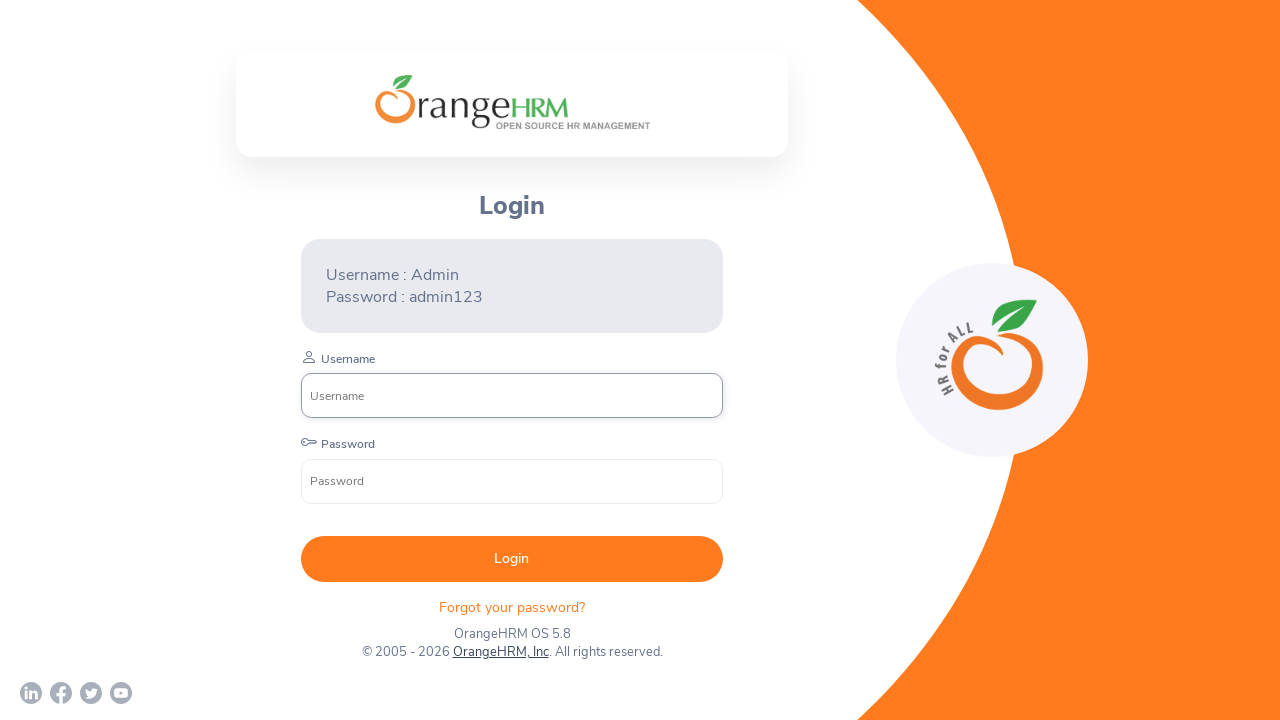

Retrieved page title: 'OrangeHRM'
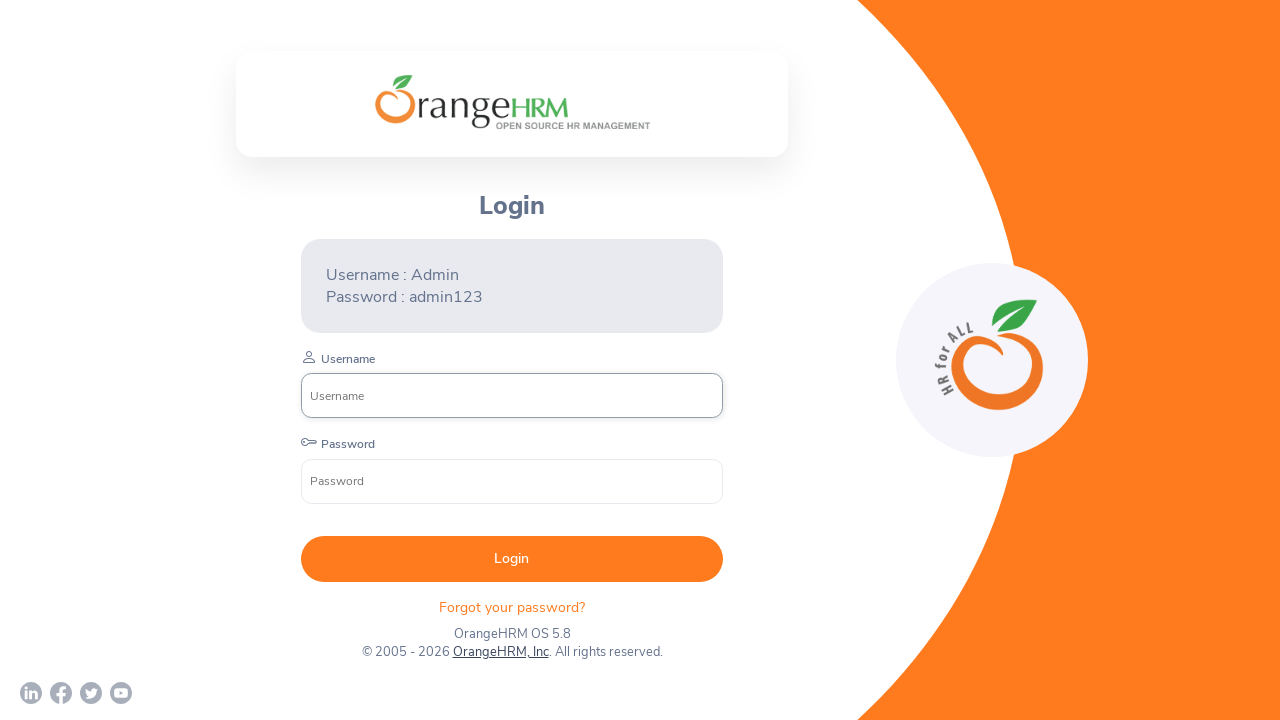

Verified that page title is not empty
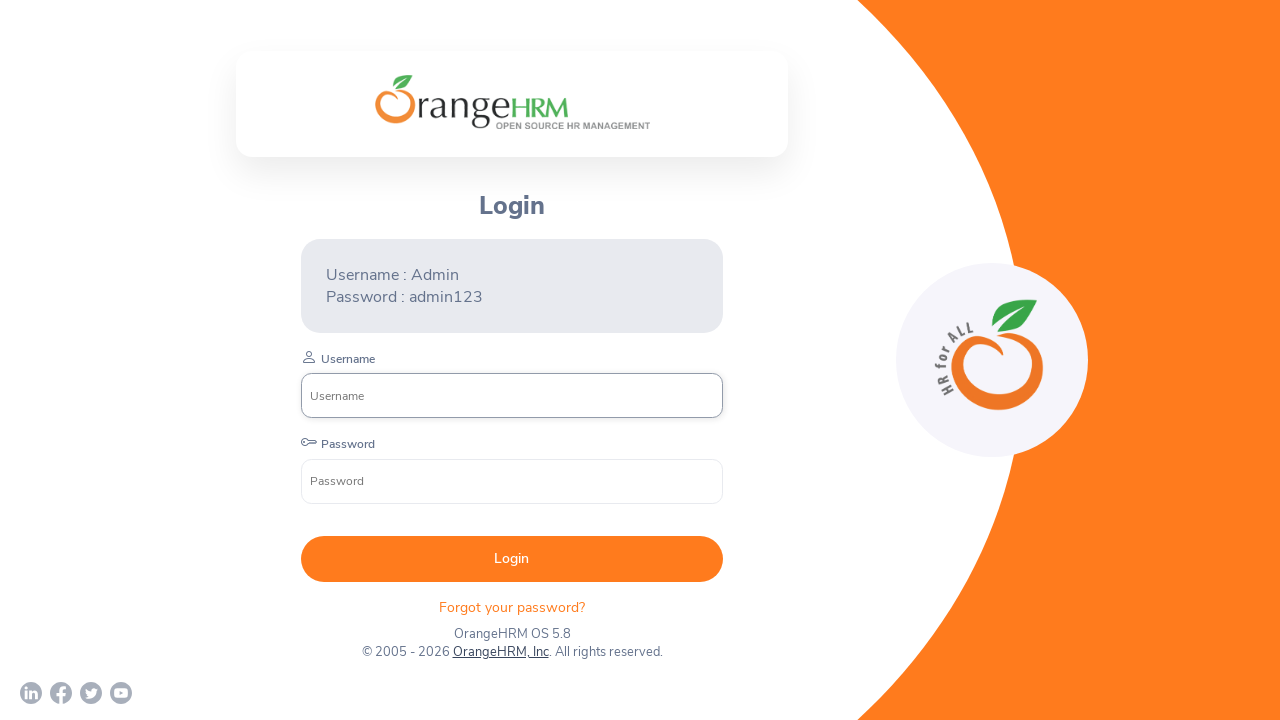

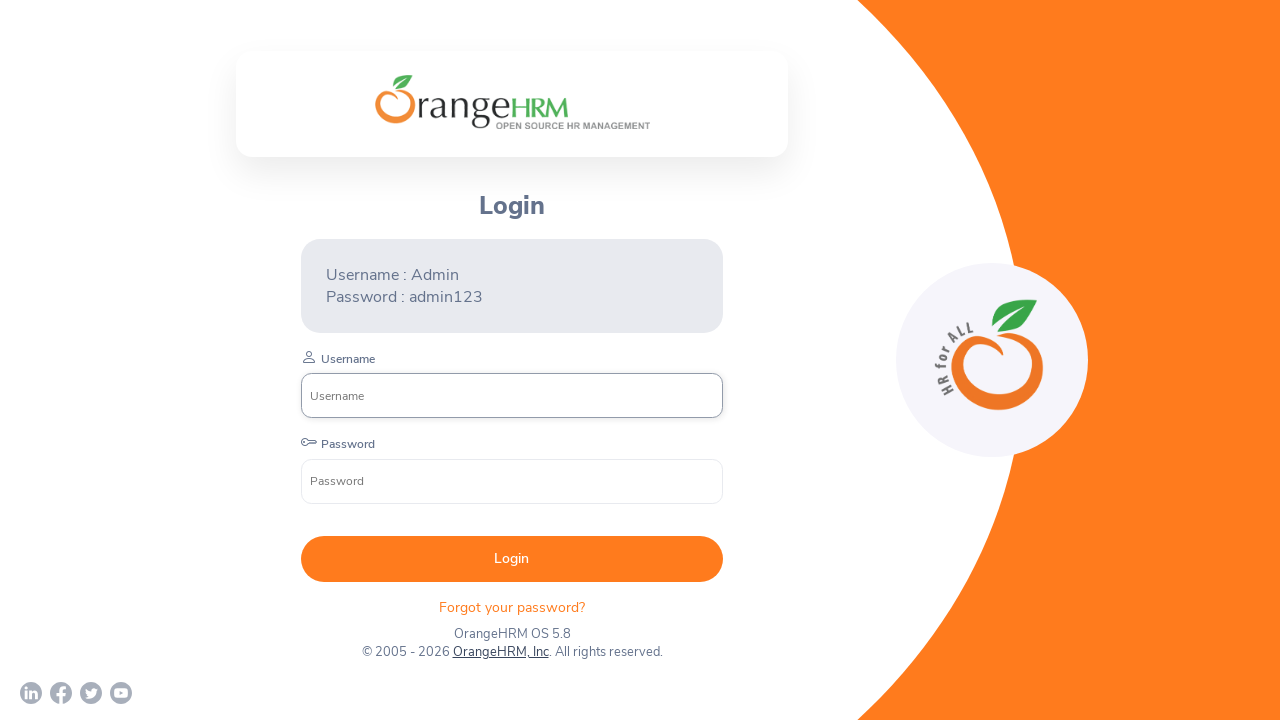